Tests navigation to the "All Courses" page by clicking the menu item and verifying that the courses page loads with course listings displayed.

Starting URL: https://alchemy.hguy.co/lms

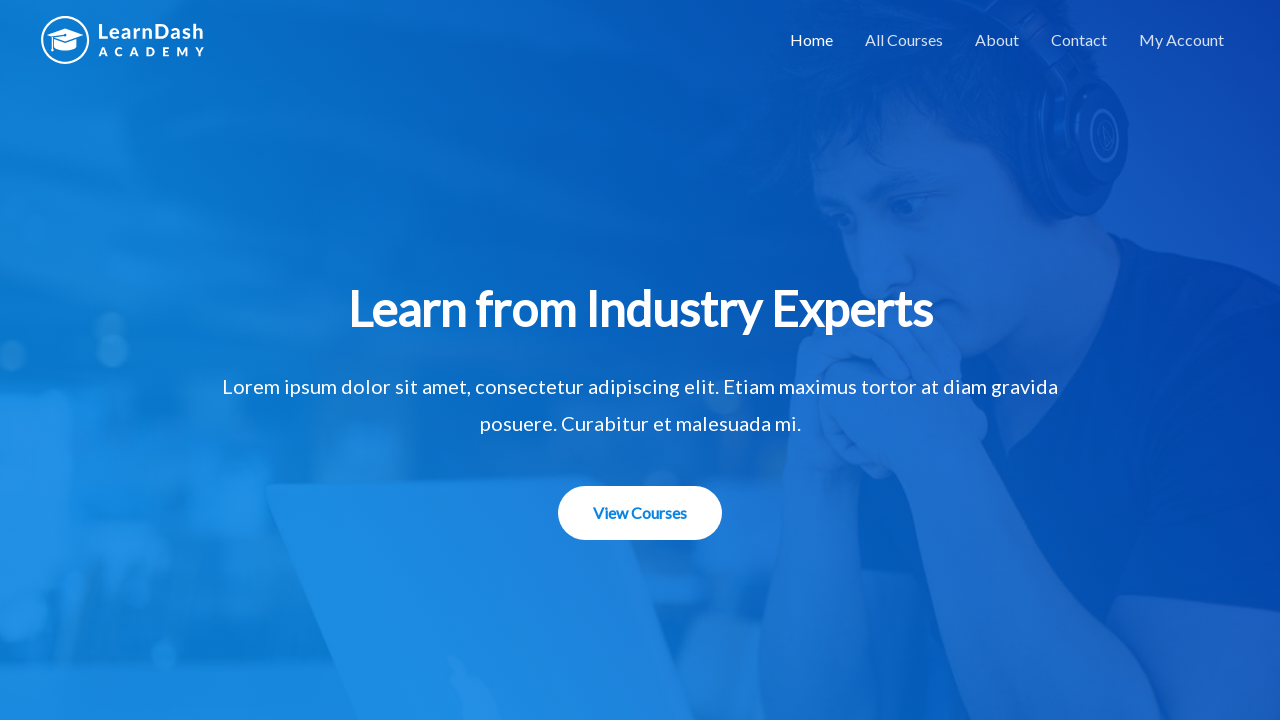

Clicked 'All Courses' menu item at (904, 40) on li#menu-item-1508
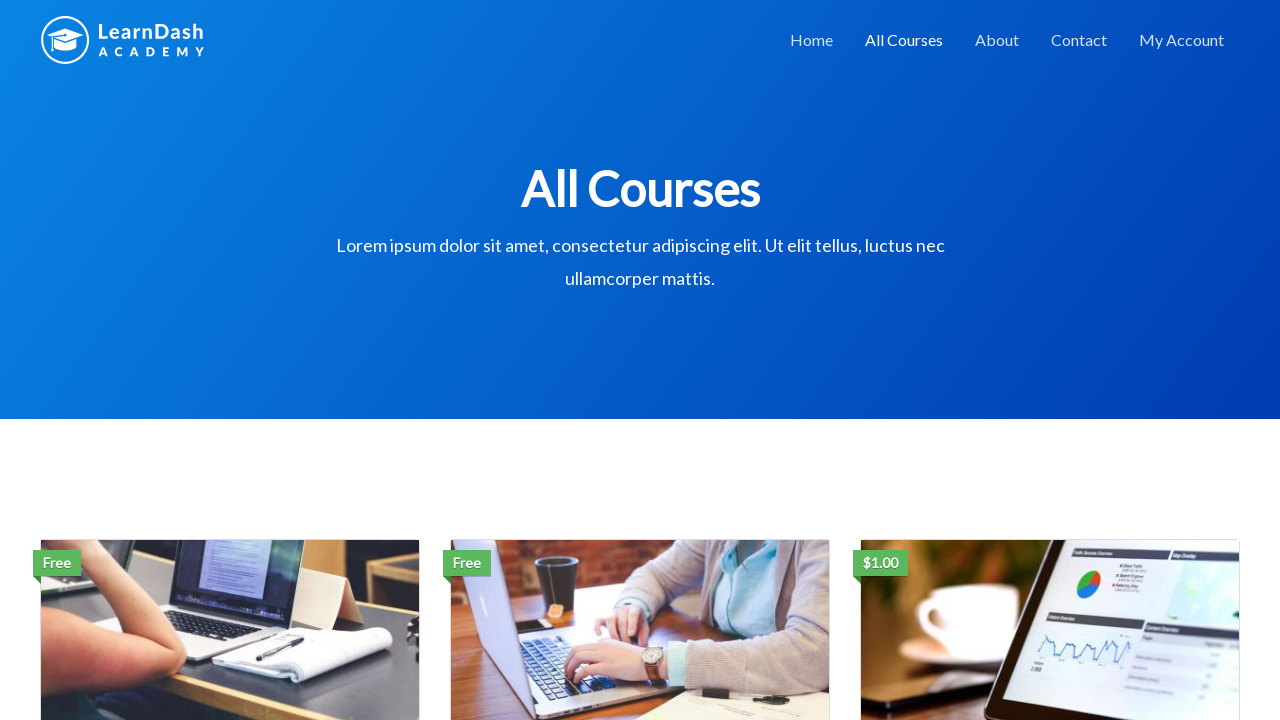

Page header loaded successfully
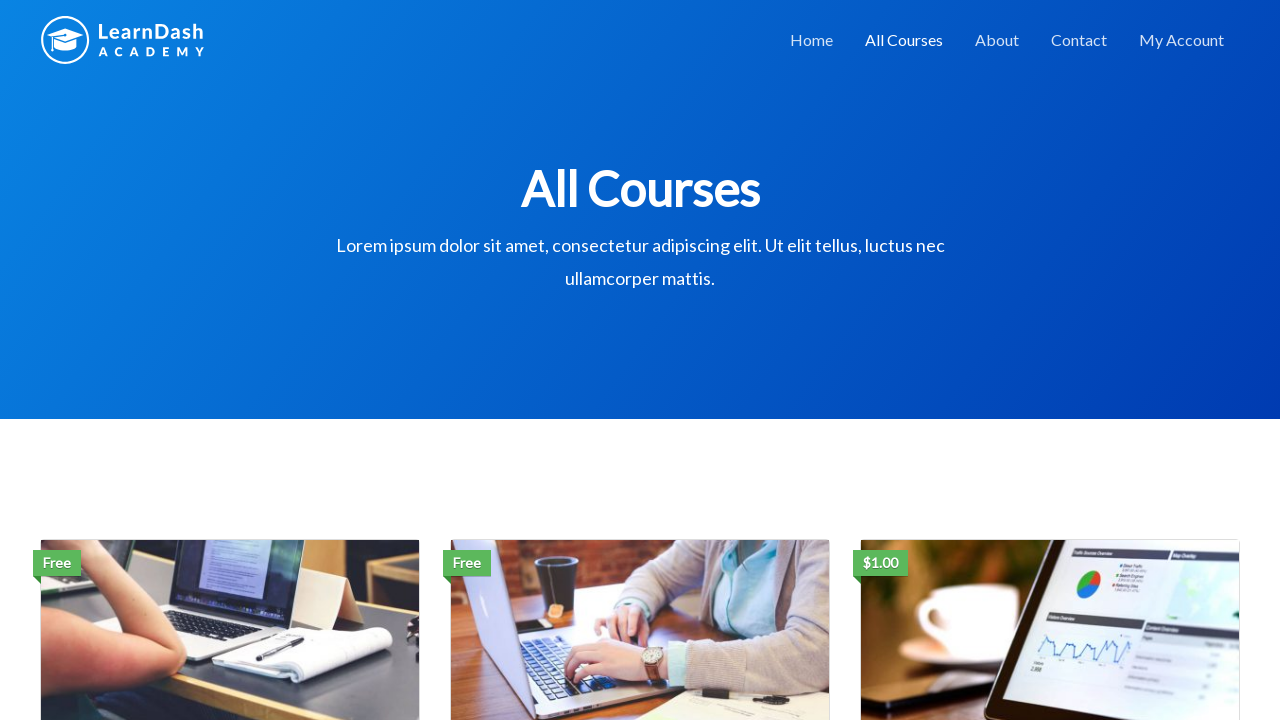

Course listings displayed on page
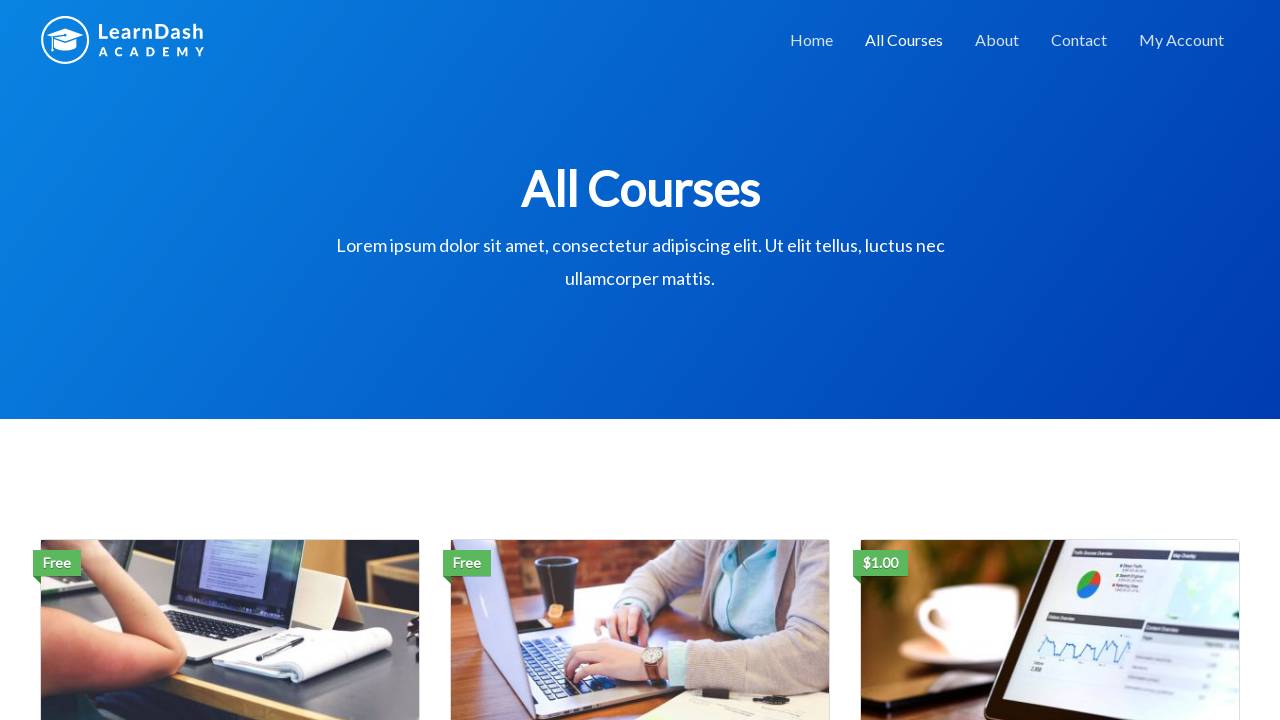

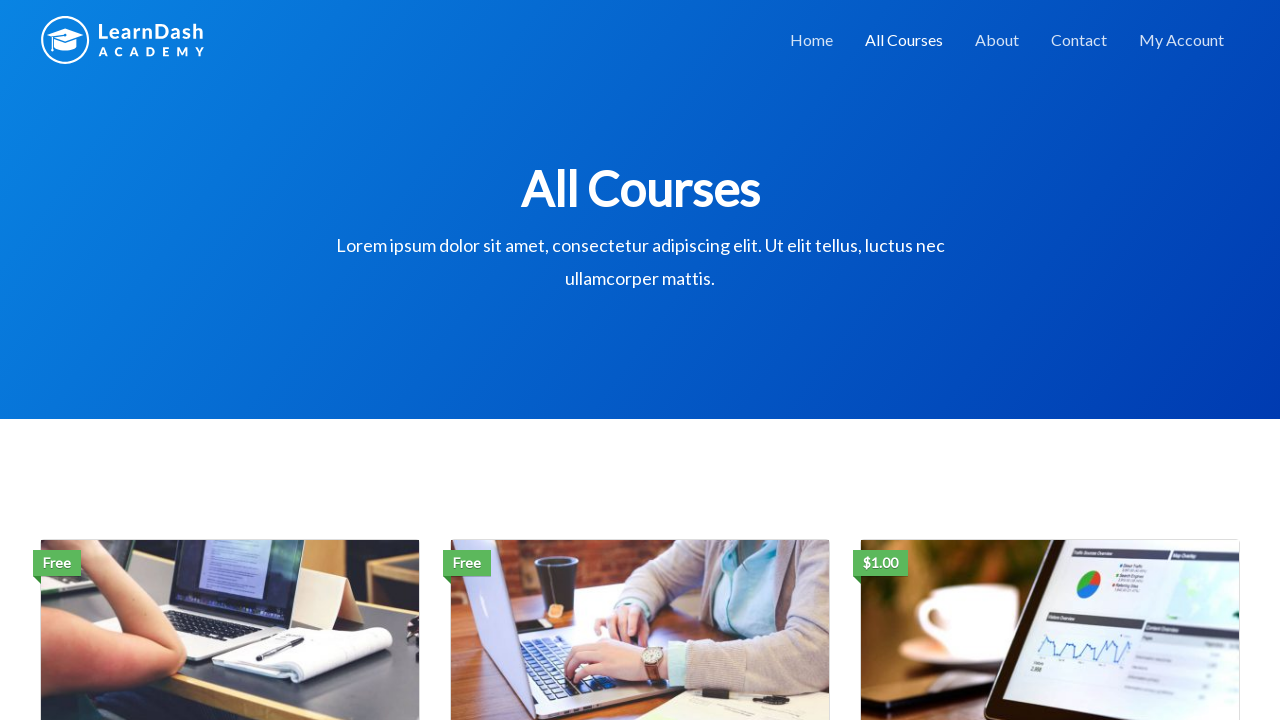